Tests JavaScript alerts by triggering JS Alert and accepting it, triggering JS Confirm and dismissing it, and triggering JS Prompt with text input and accepting it

Starting URL: https://the-internet.herokuapp.com/javascript_alerts

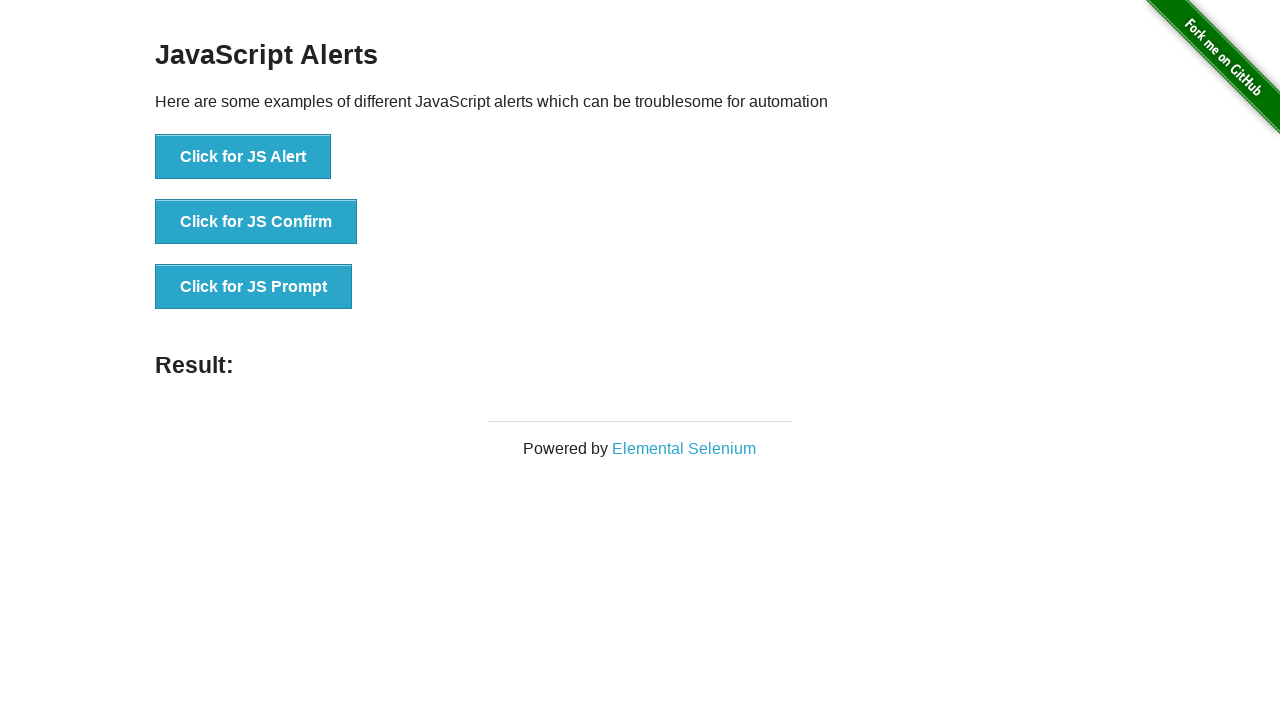

Clicked 'Click for JS Alert' button at (243, 157) on xpath=//button[text()='Click for JS Alert']
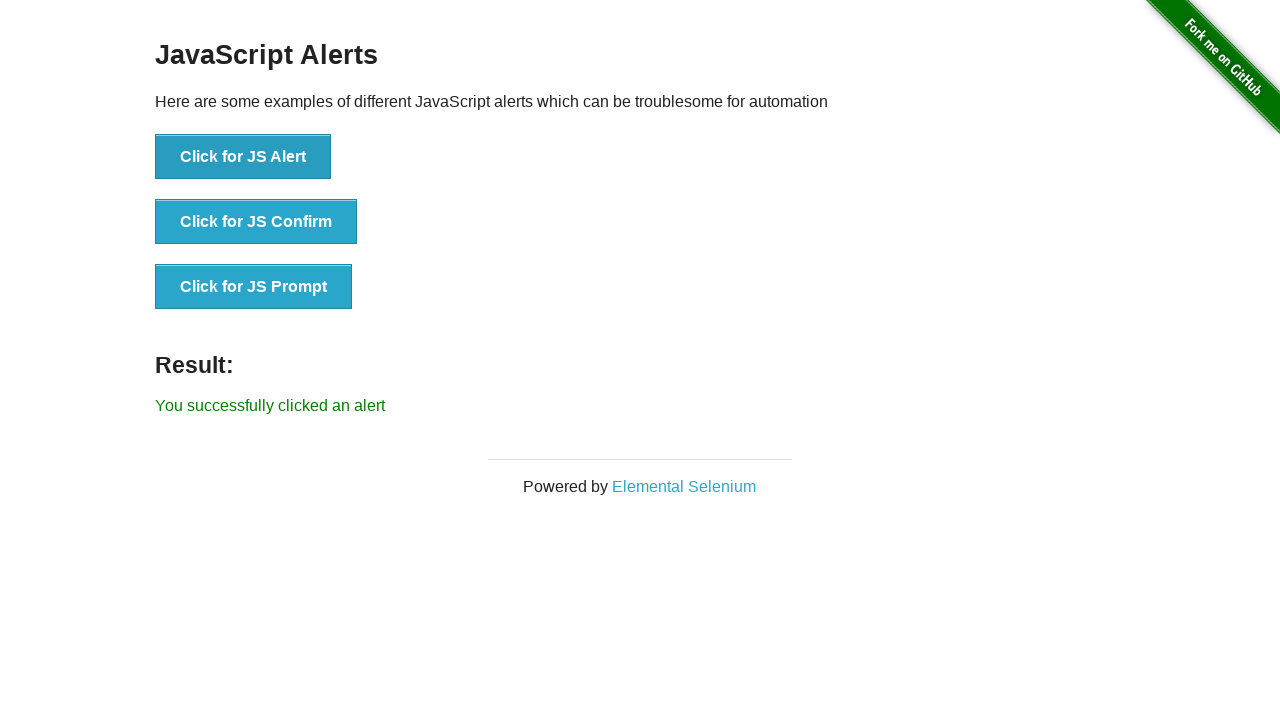

Set up dialog handler to accept JS Alert
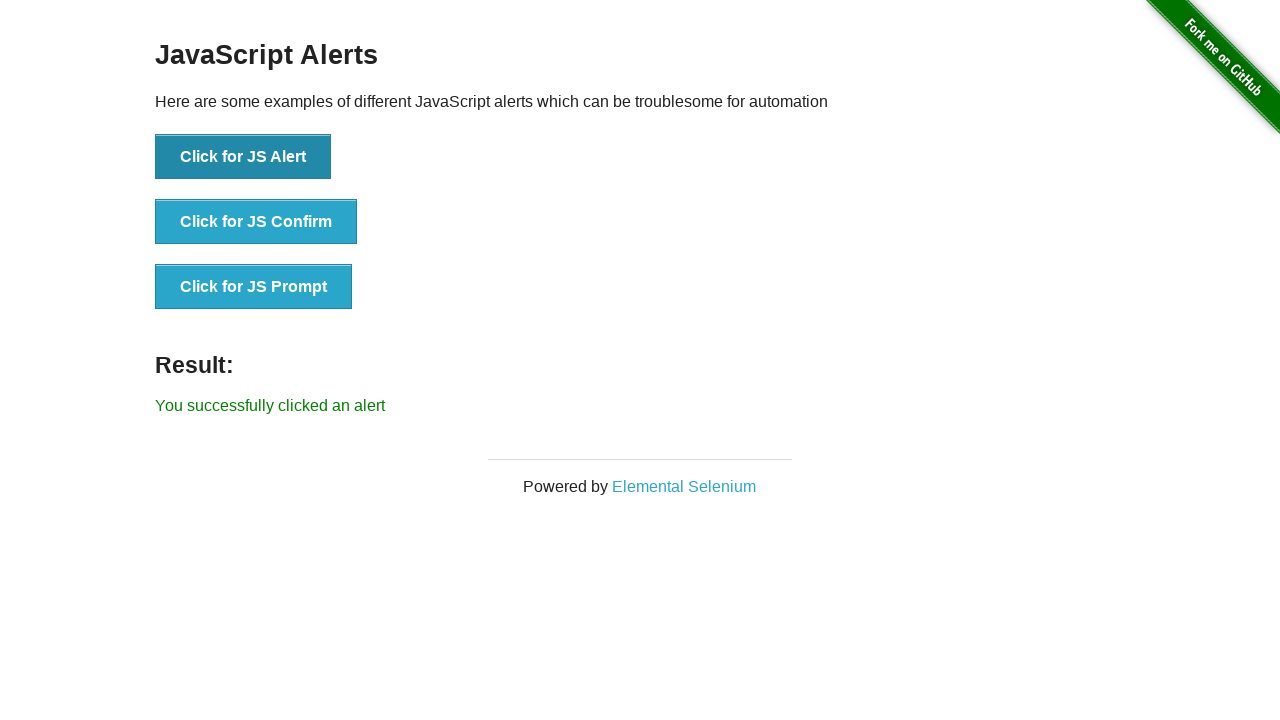

Waited 500ms for alert to be processed
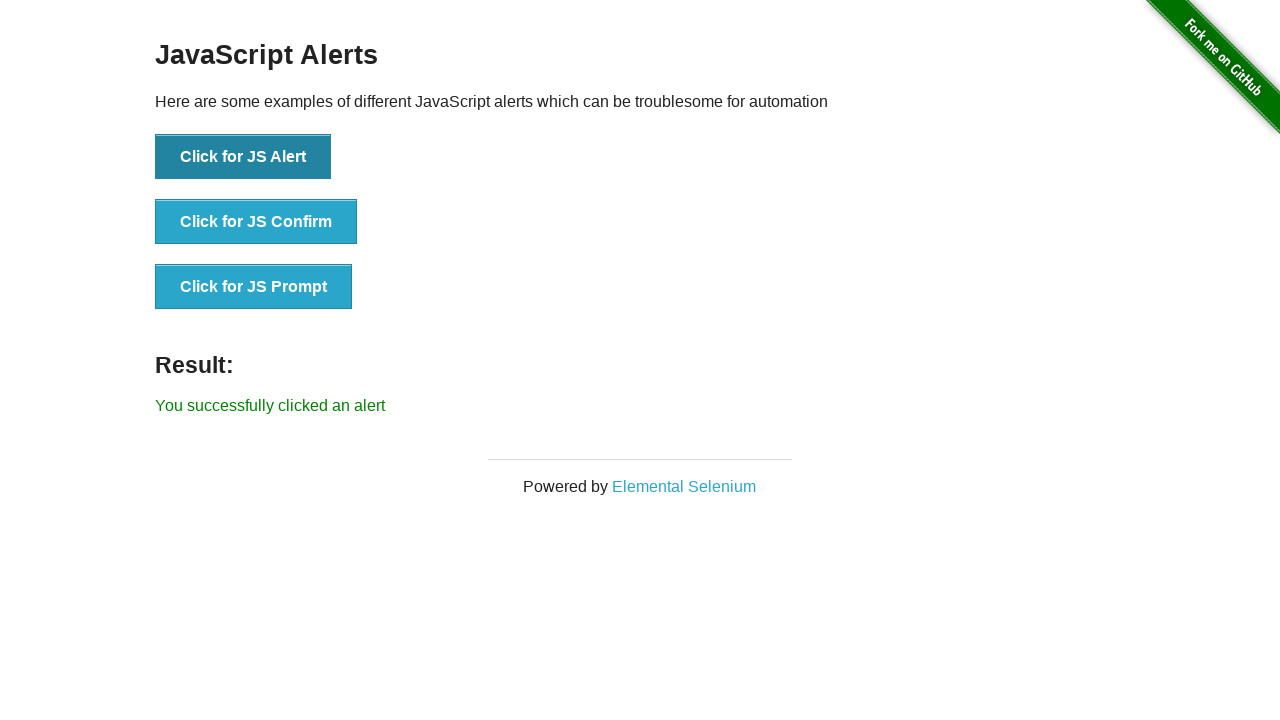

Set up dialog handler to dismiss JS Confirm
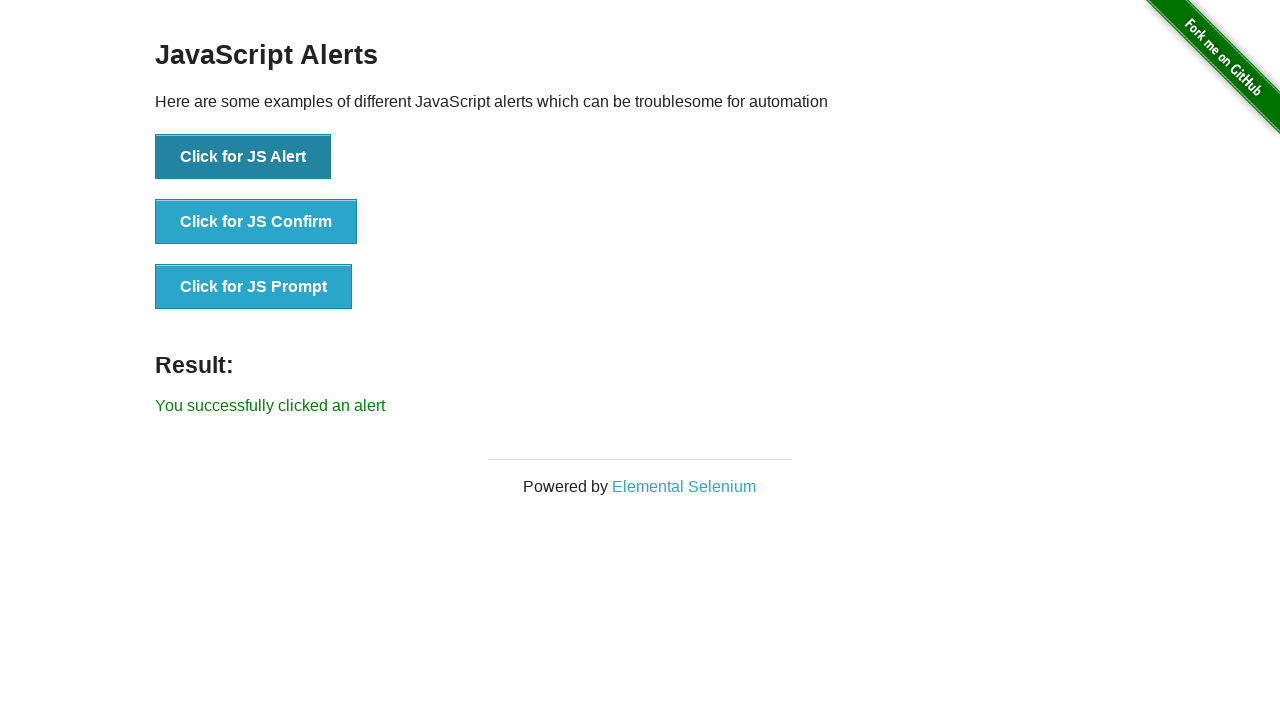

Clicked 'Click for JS Confirm' button at (256, 222) on xpath=//button[text()='Click for JS Confirm']
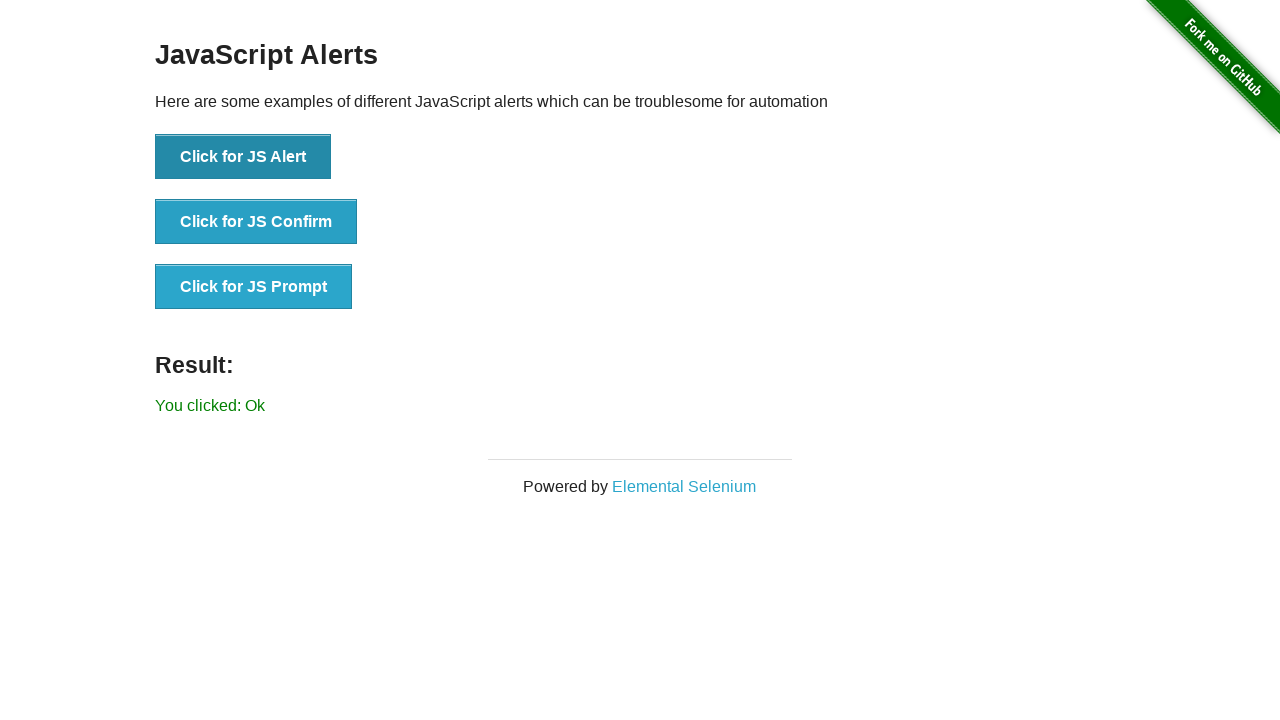

Waited 500ms for confirm dialog to be processed
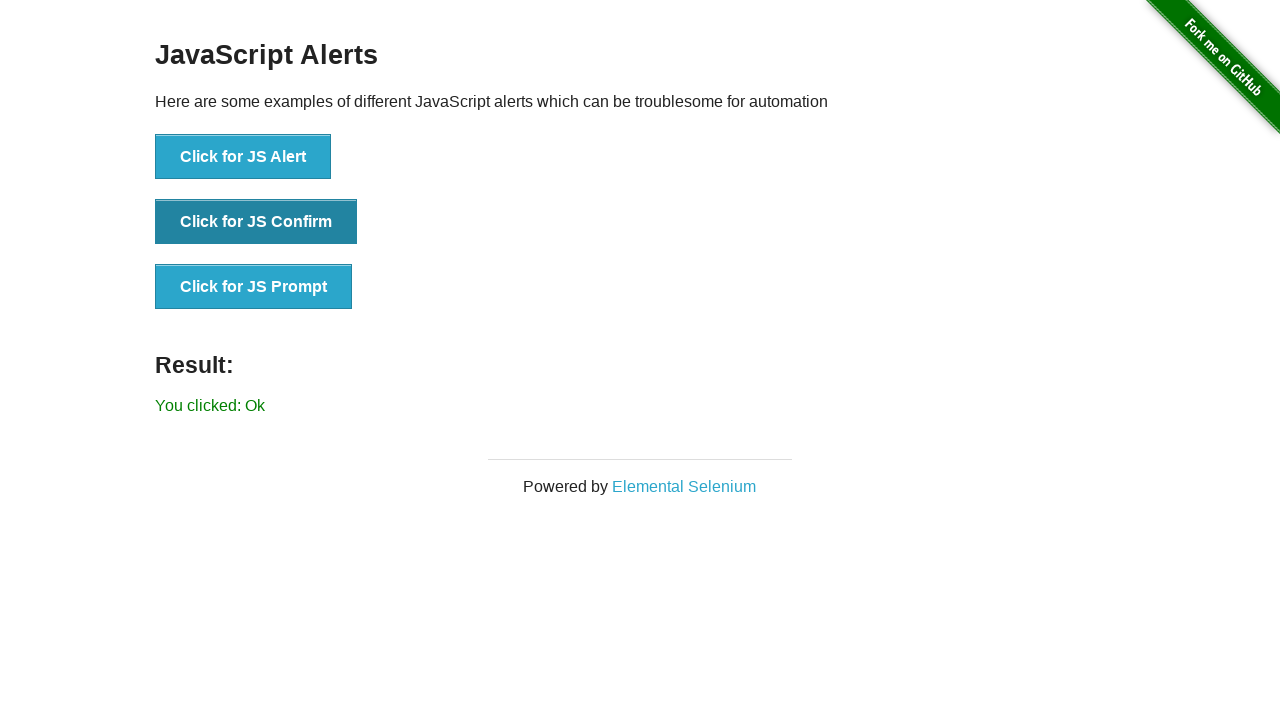

Set up dialog handler to accept JS Prompt with text 'Eurotech'
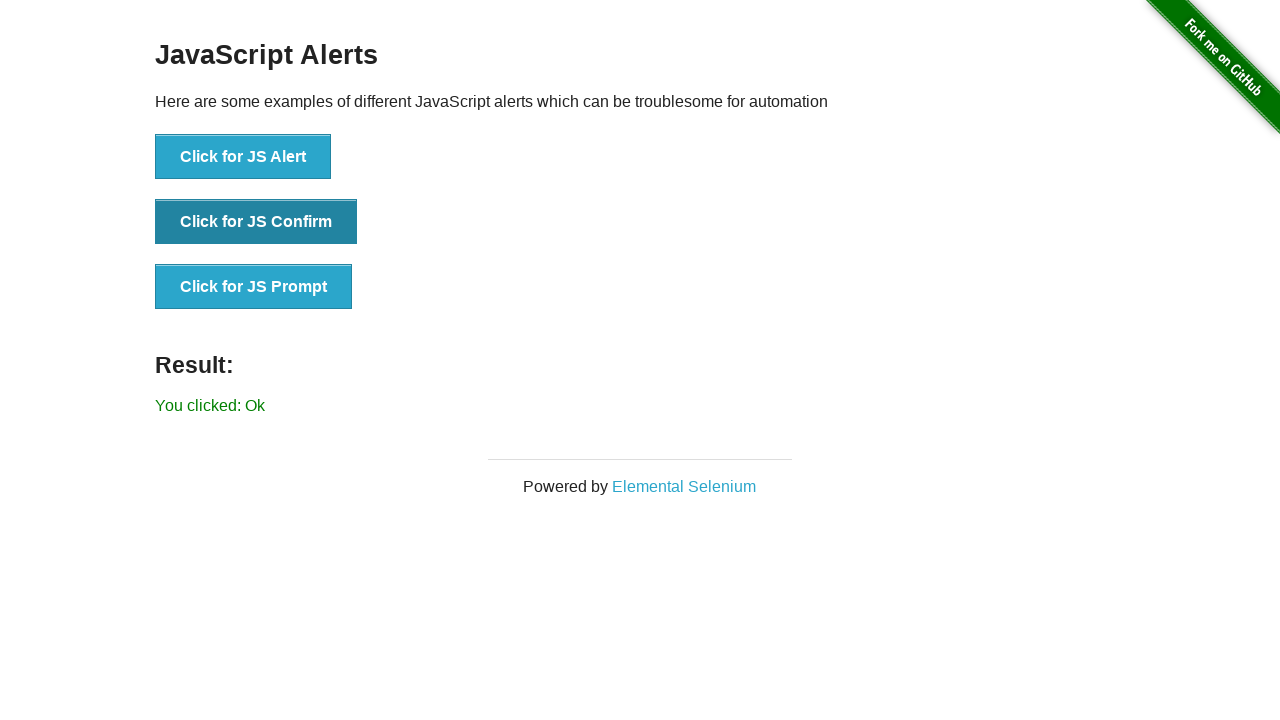

Clicked 'Click for JS Prompt' button at (254, 287) on xpath=//button[text()='Click for JS Prompt']
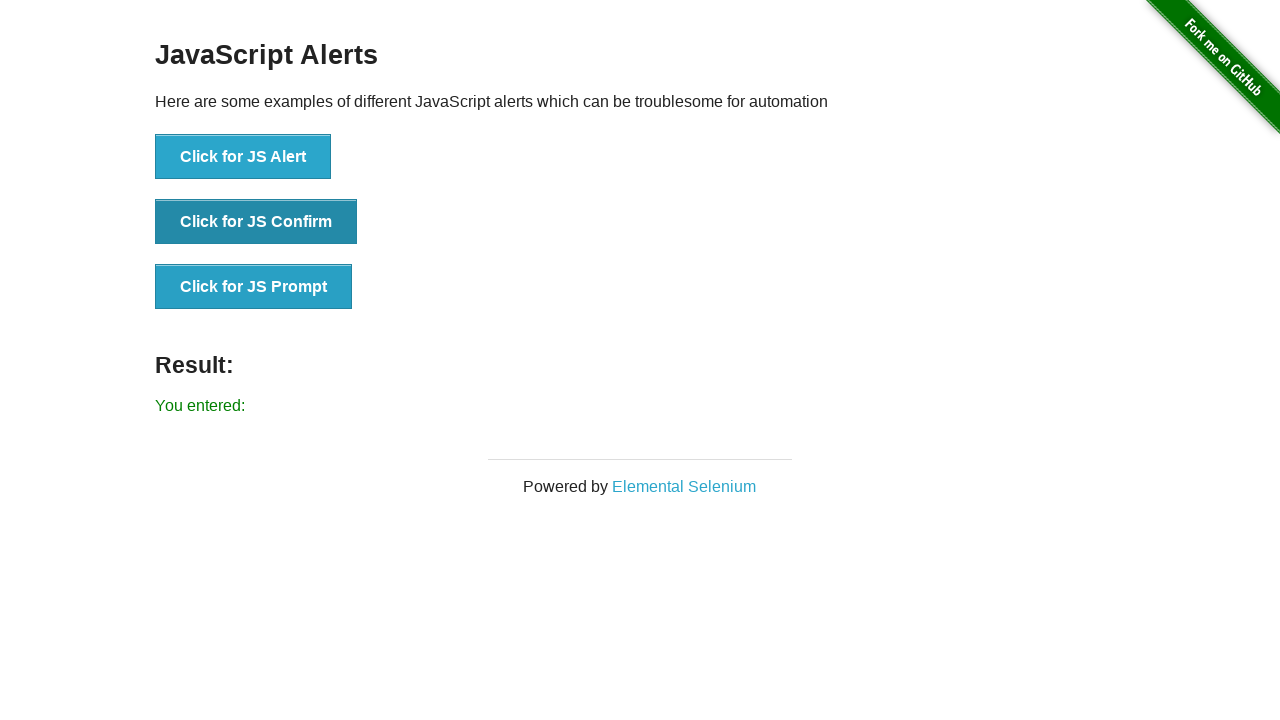

Waited for result element to be visible
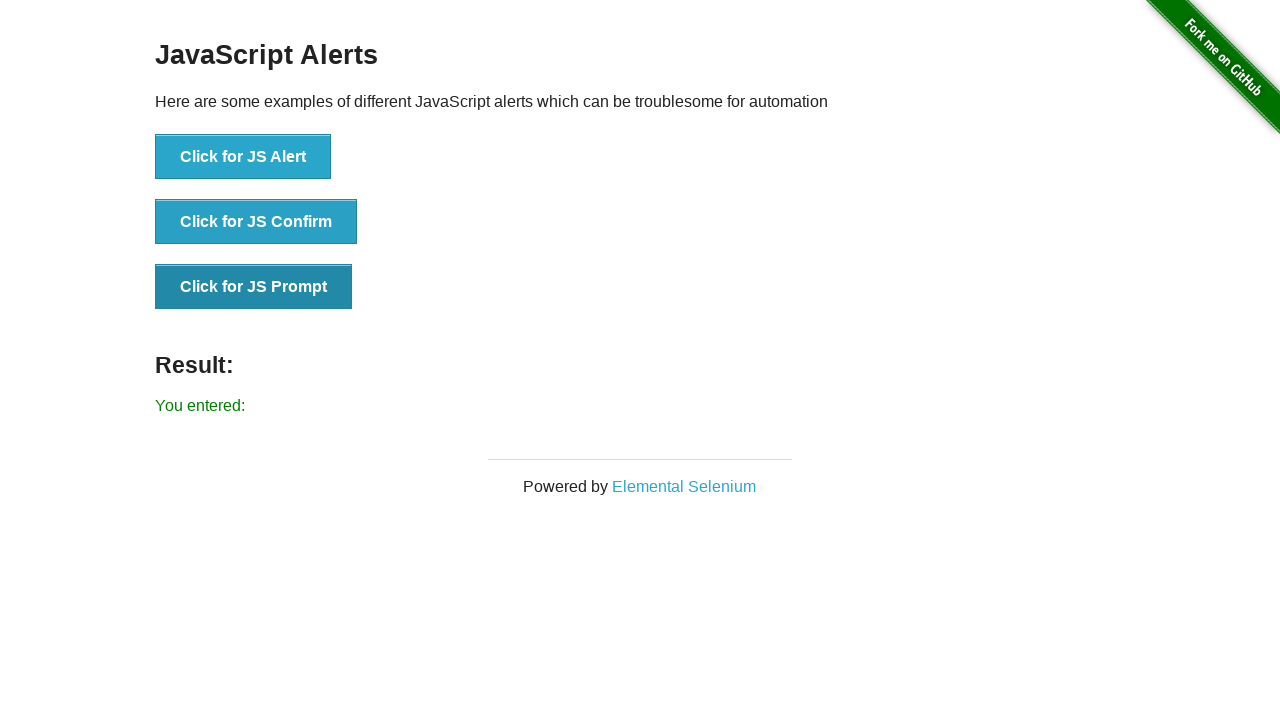

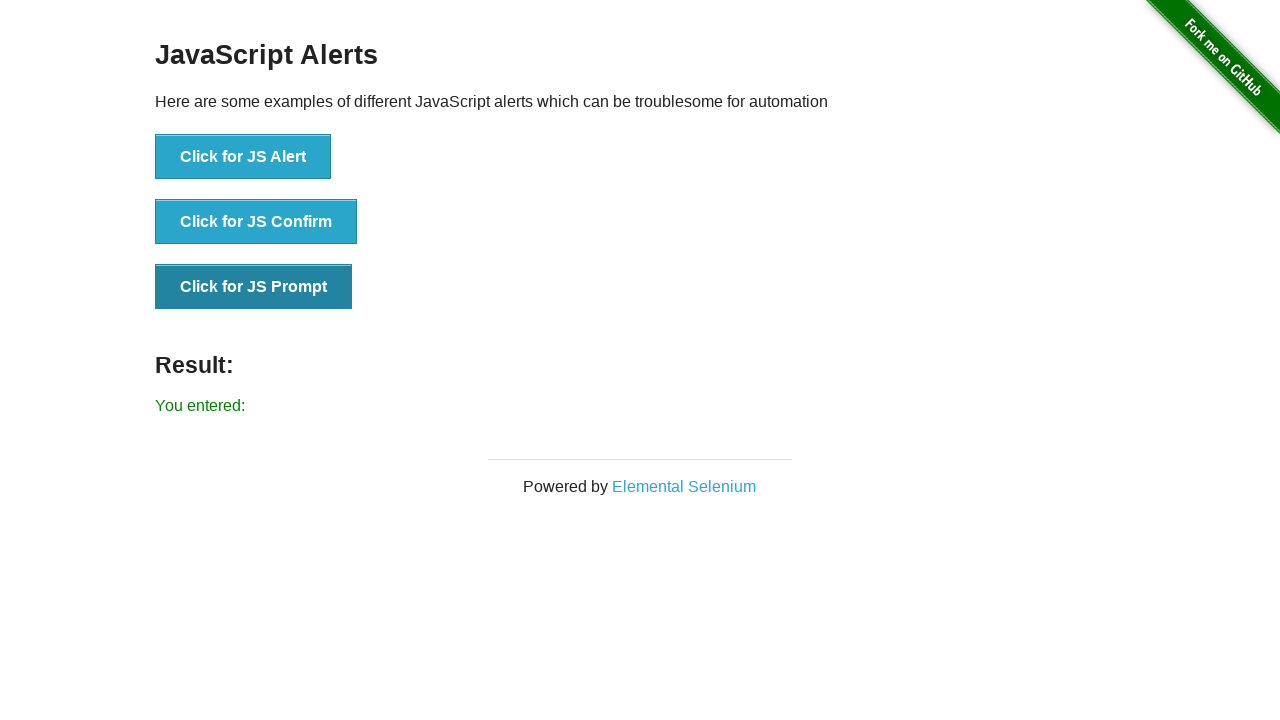